Tests multiple content pages on fabsy.ca to verify page structure (header, main, footer, h1 elements), check for JavaScript errors, and confirm content has loaded properly without showing loading states.

Starting URL: https://fabsy.ca/content/fight-speeding-ticket-calgary

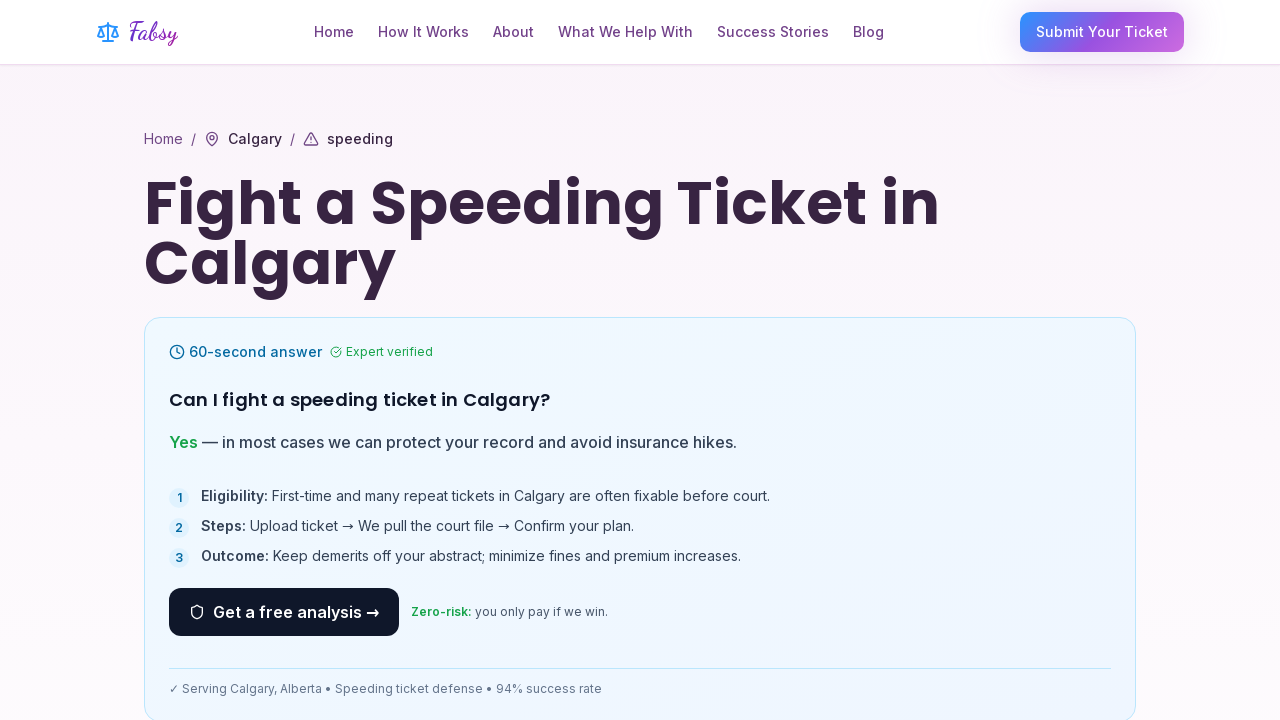

Waited for network idle on first URL (fight-speeding-ticket-calgary)
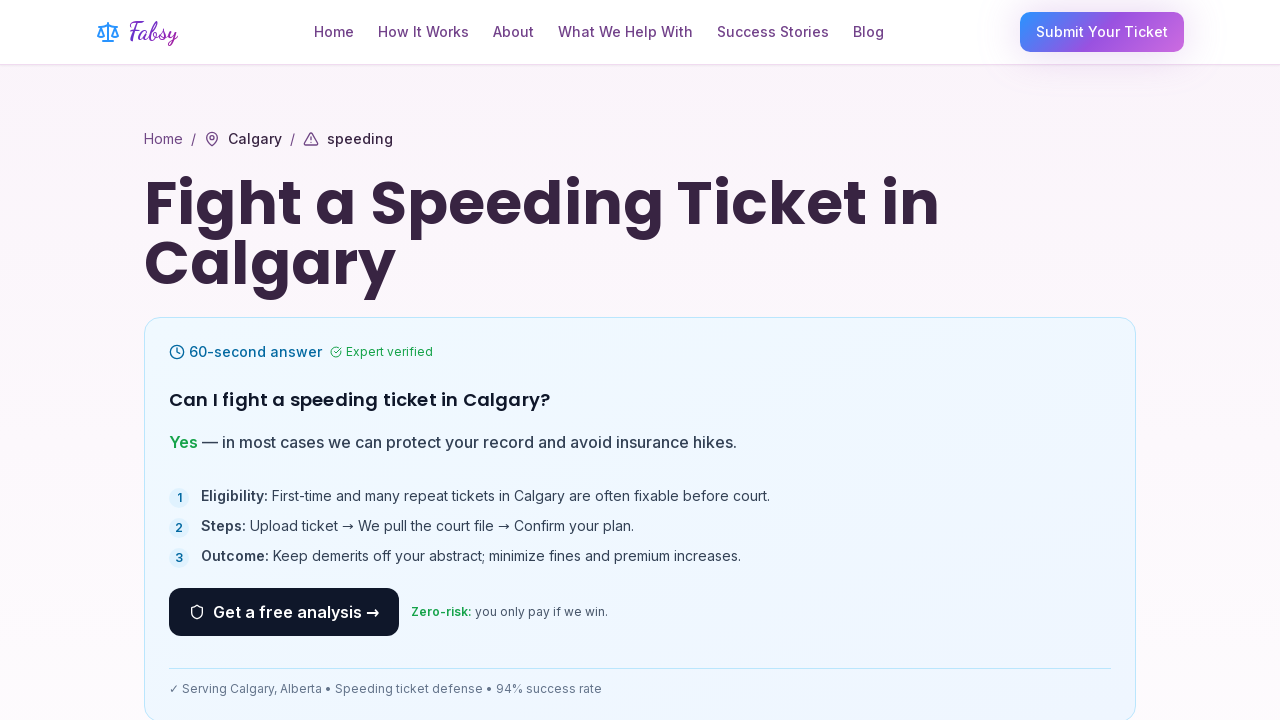

Waited 4 seconds for React to render
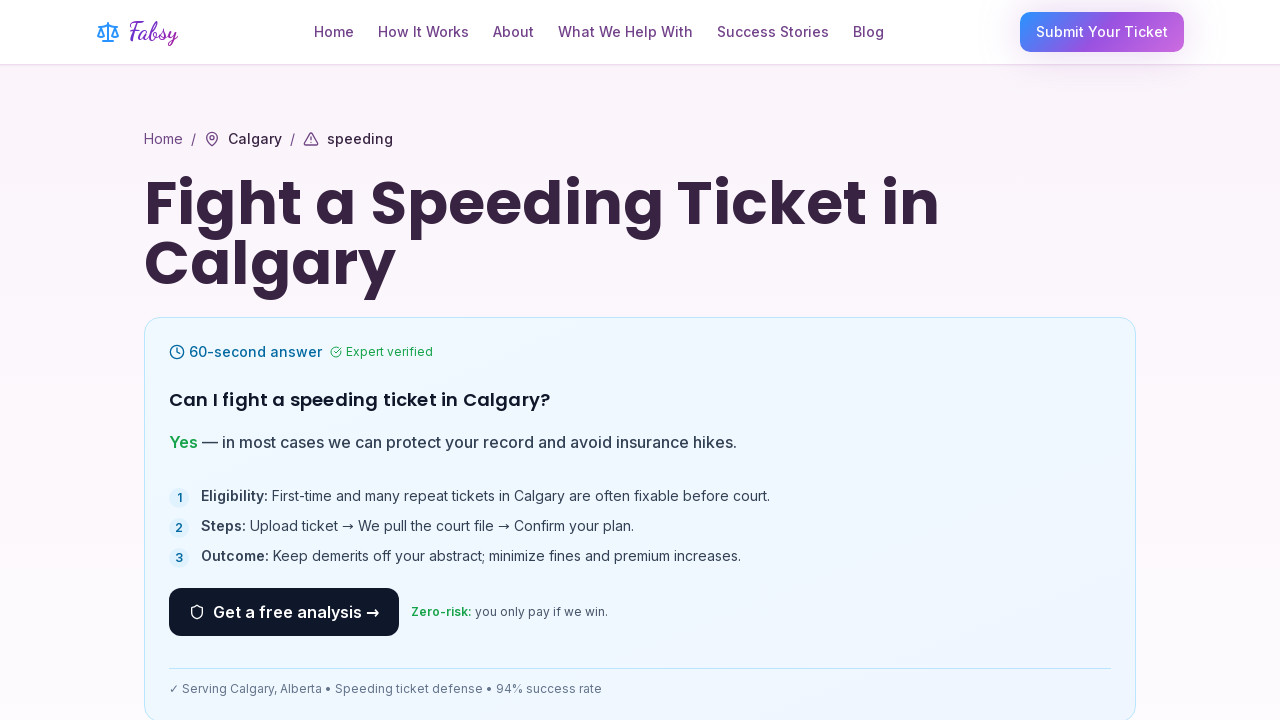

Counted main elements on first page
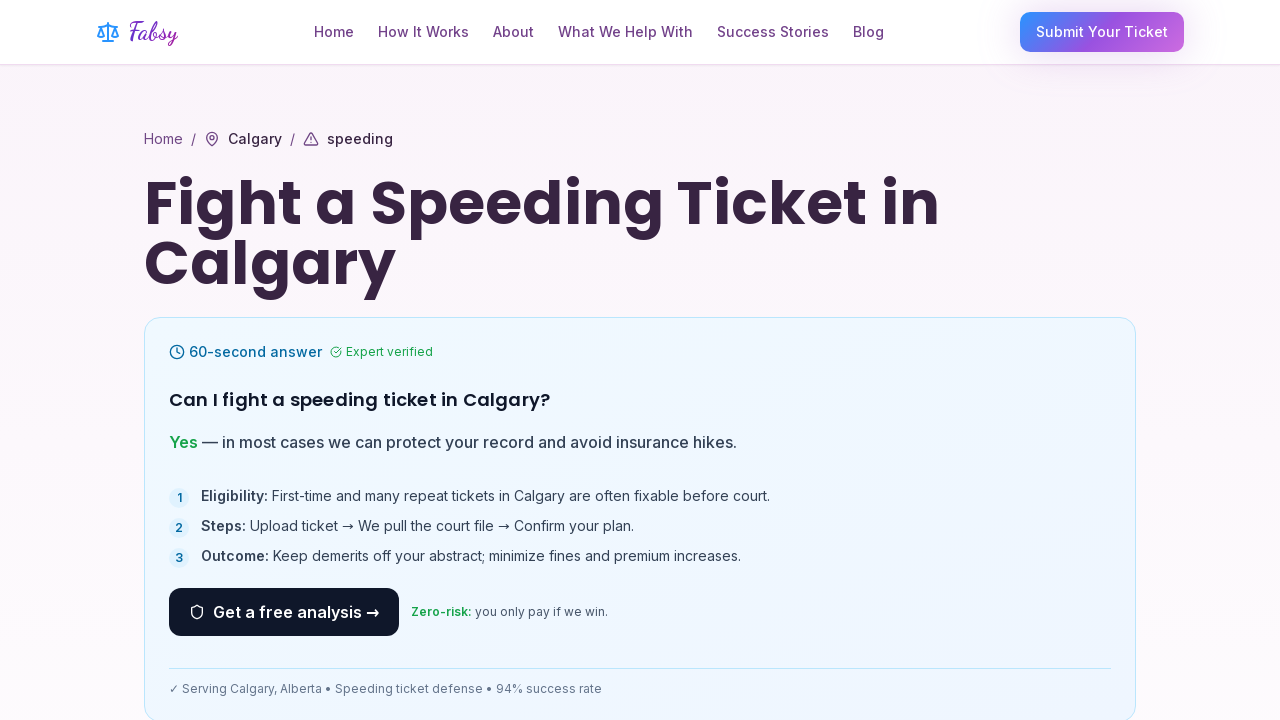

Counted header elements on first page
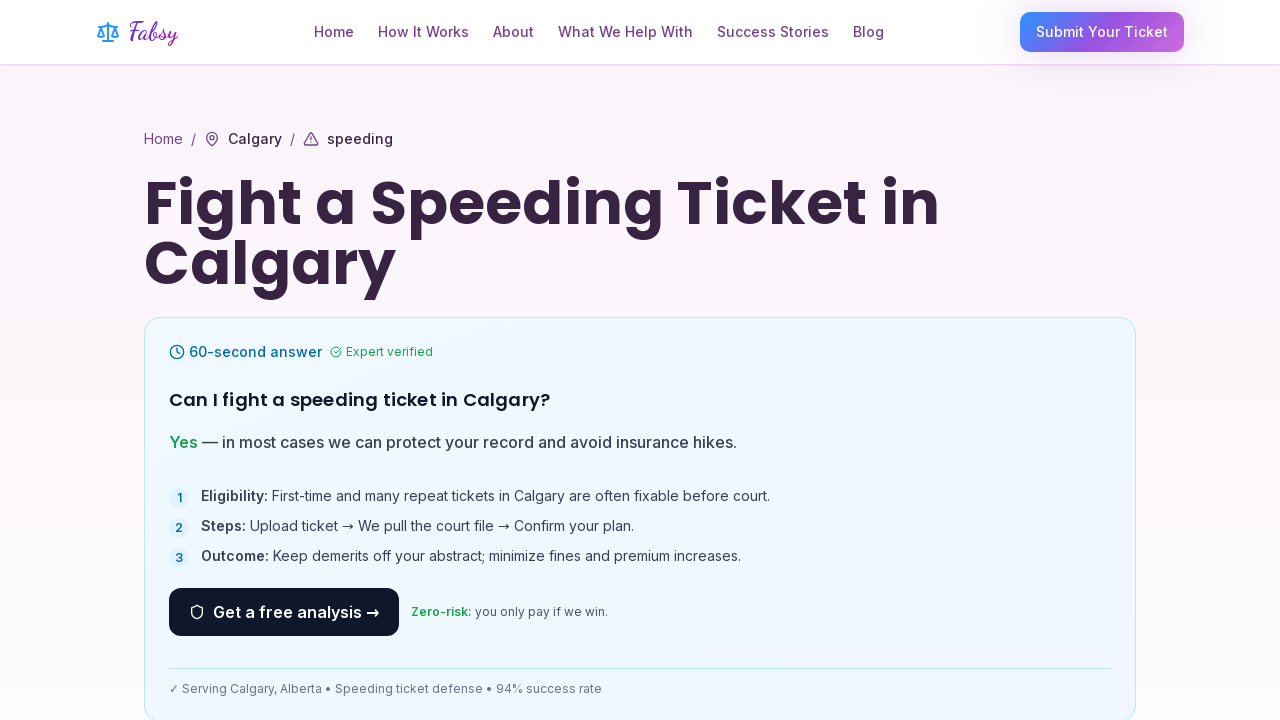

Counted footer elements on first page
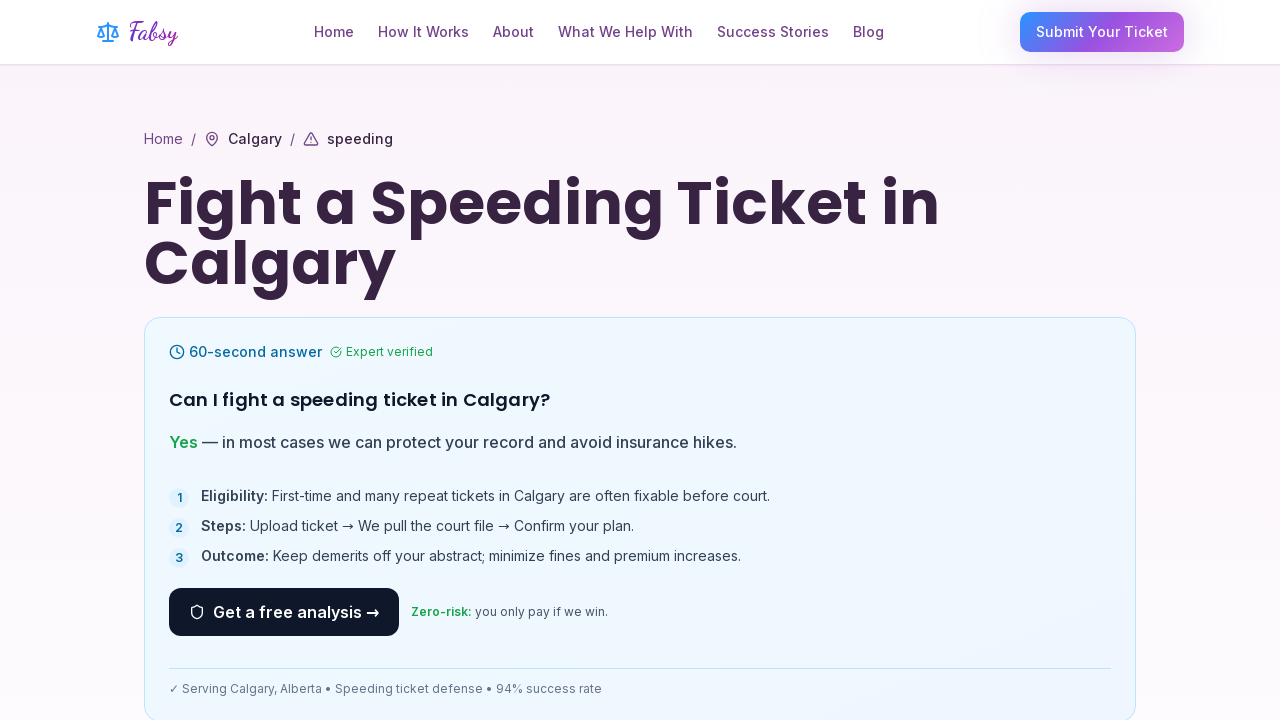

Counted h1 elements on first page
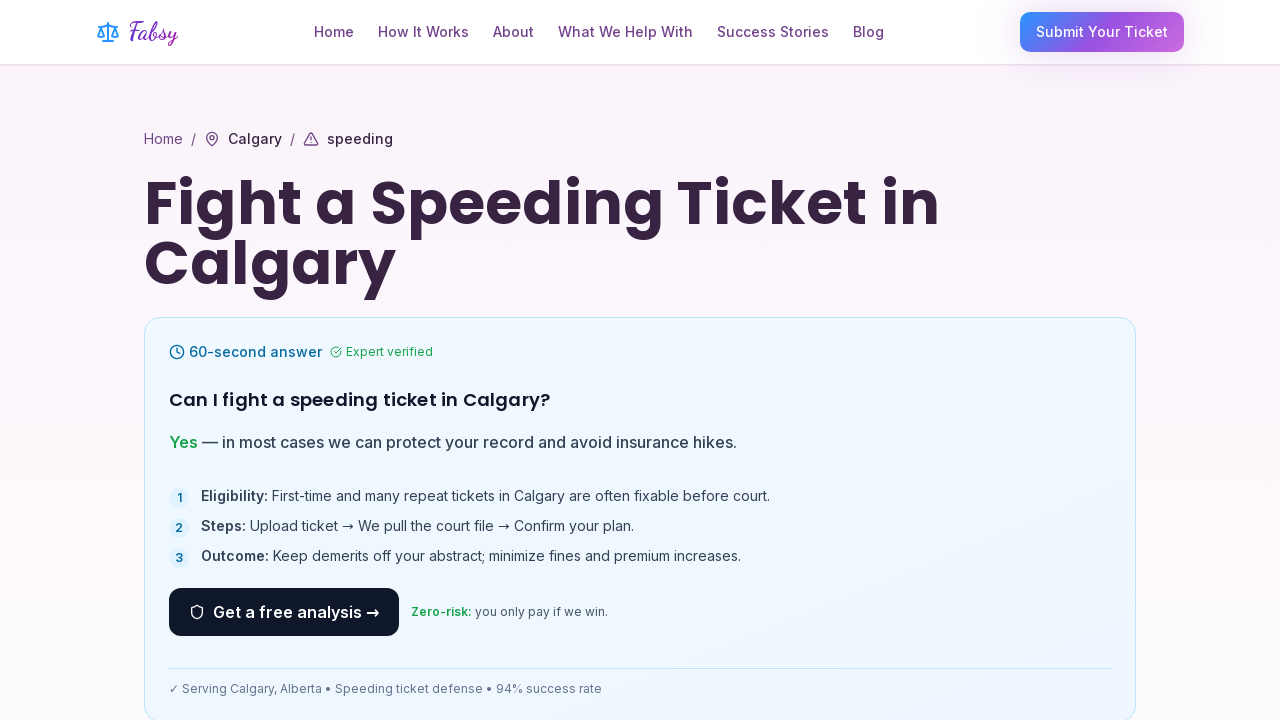

Retrieved body text content from first page
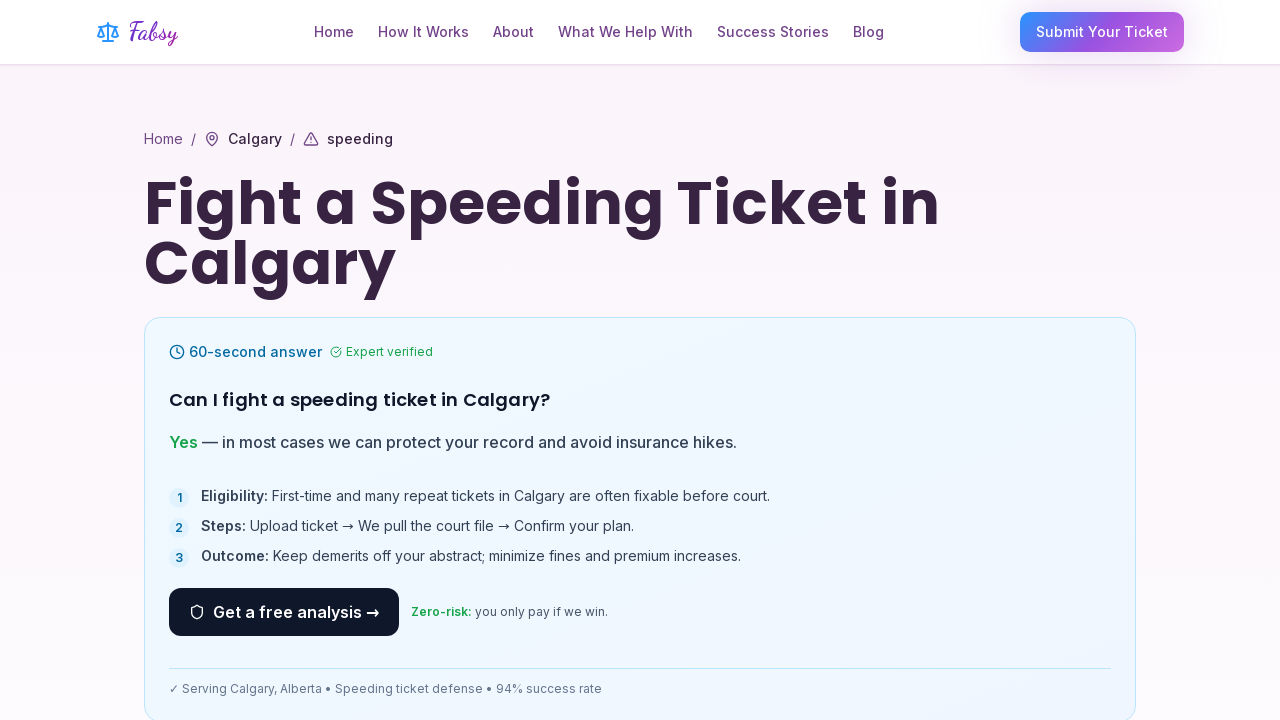

Retrieved page title from first page
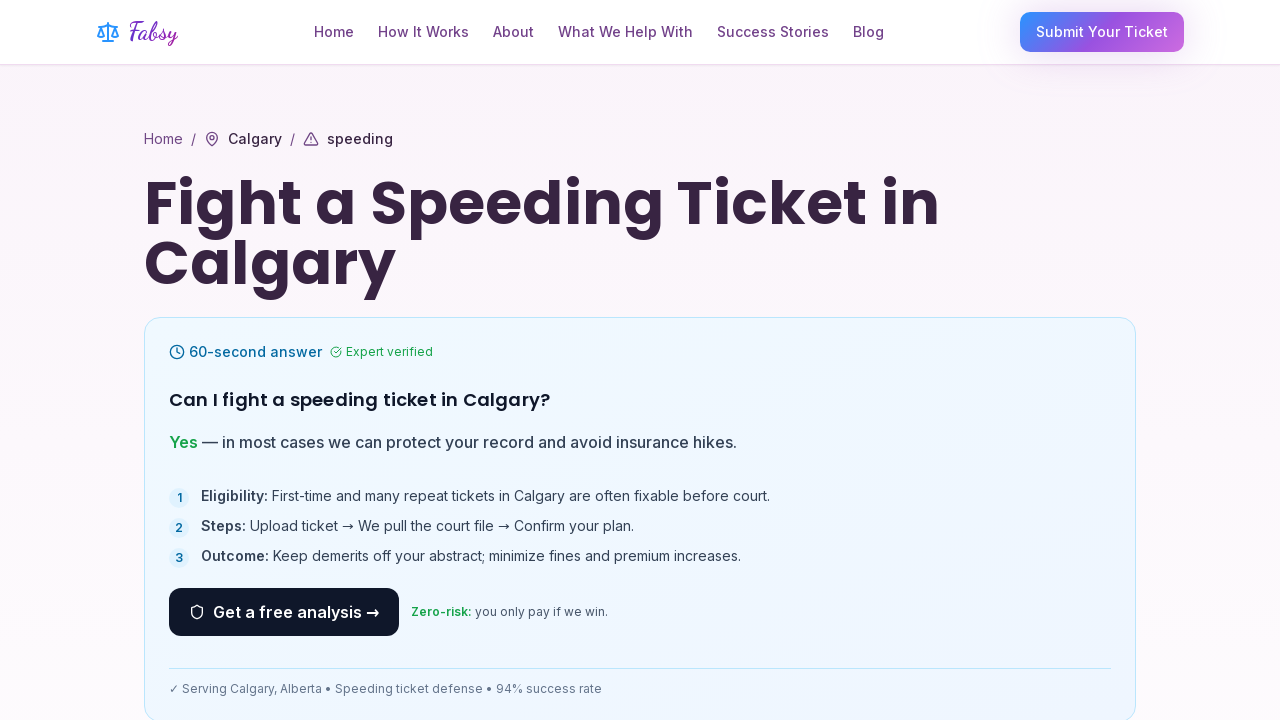

Navigated to second URL (fight-careless-ticket-edmonton)
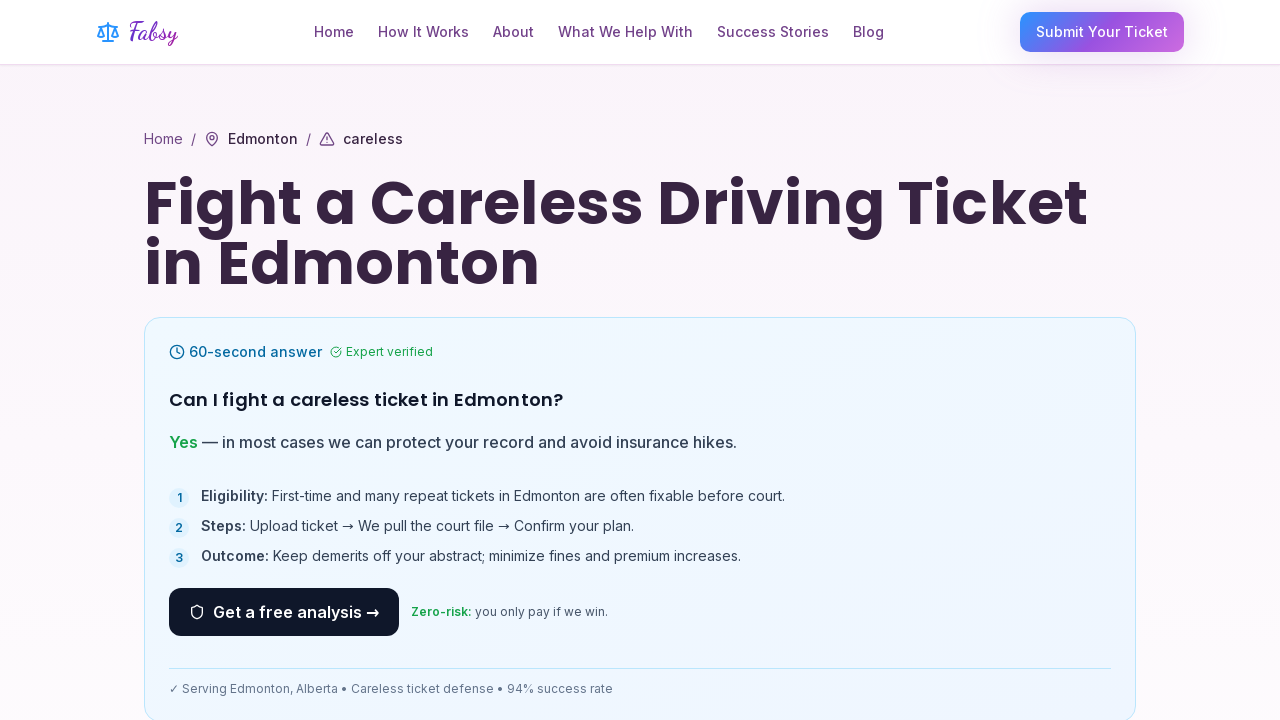

Waited 4 seconds for React to render on second page
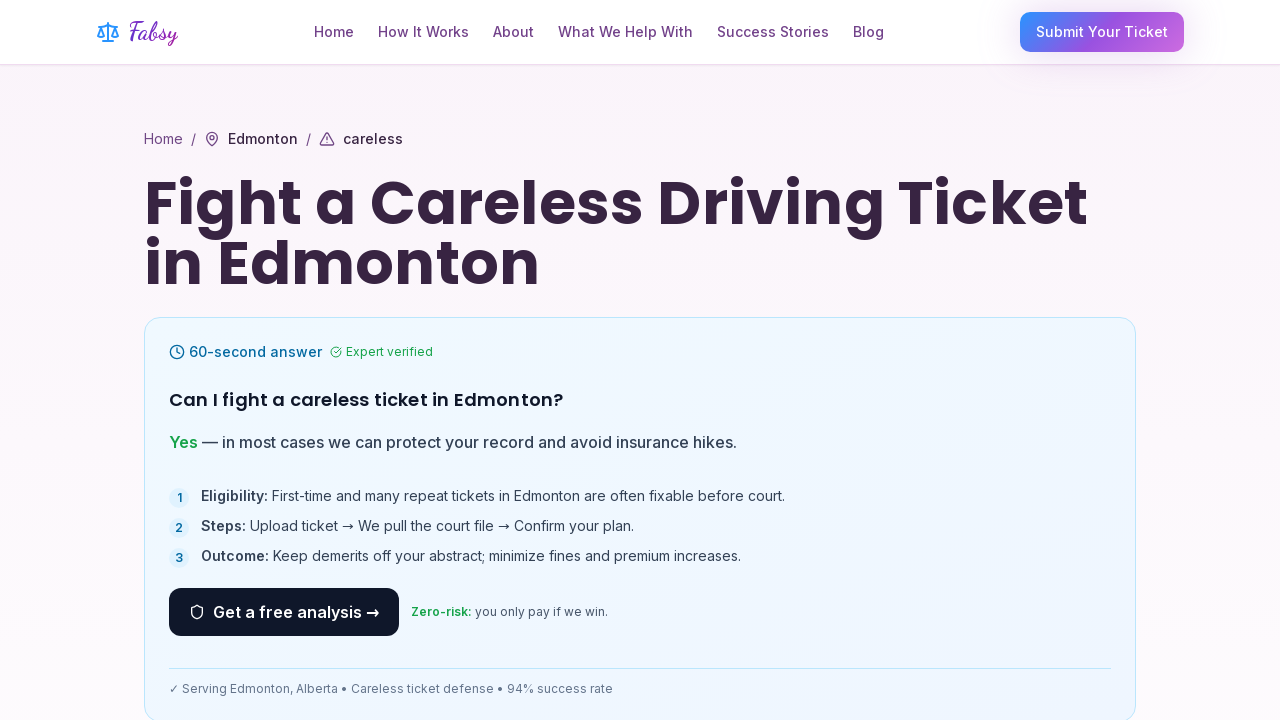

Counted main elements on second page
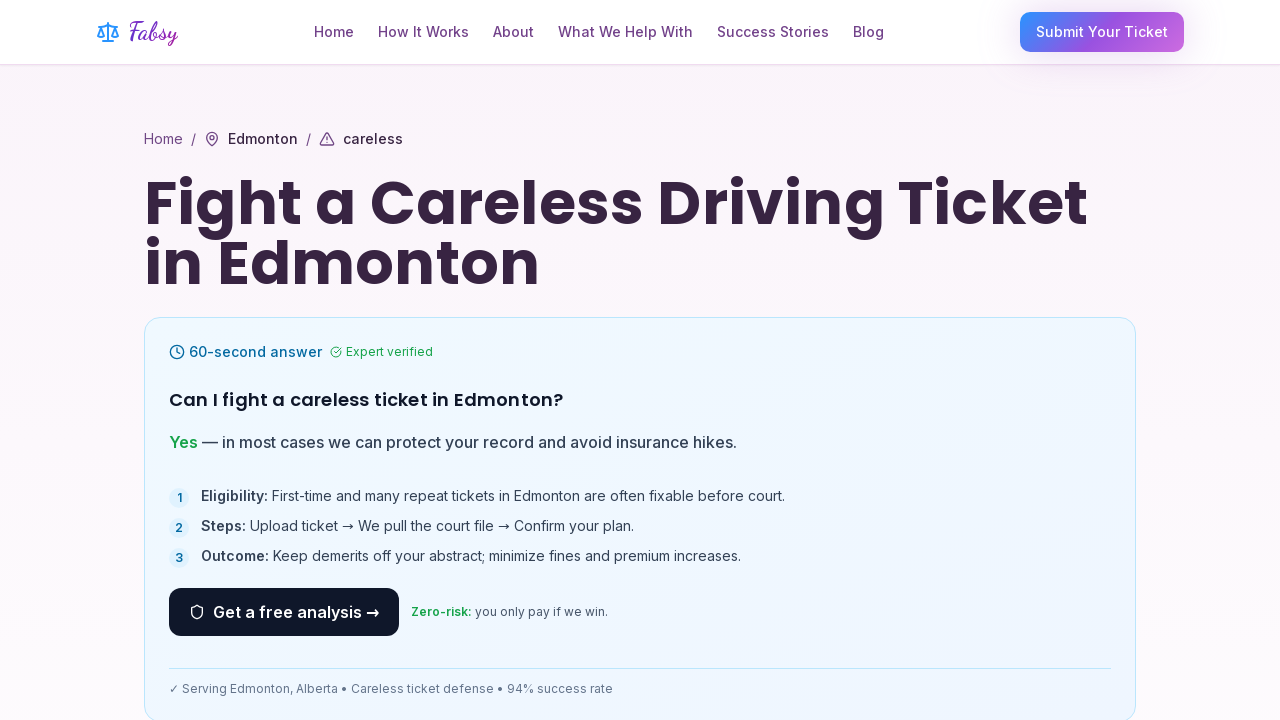

Counted header elements on second page
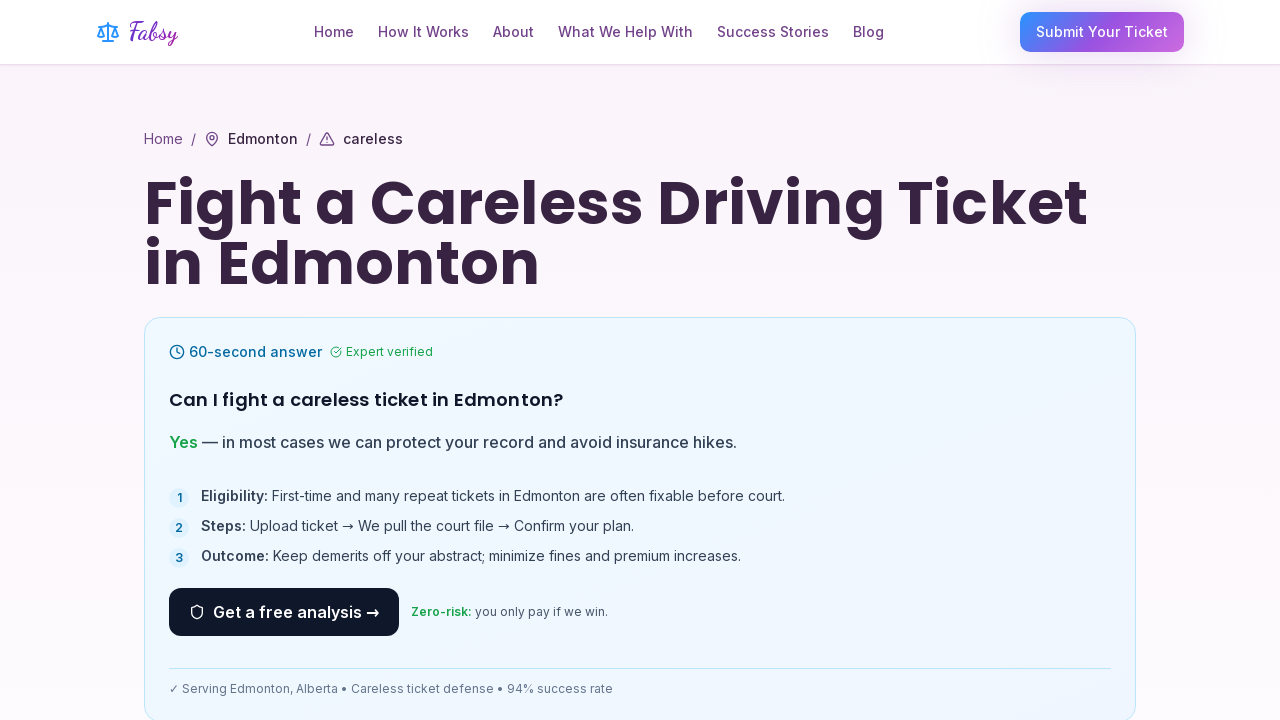

Counted footer elements on second page
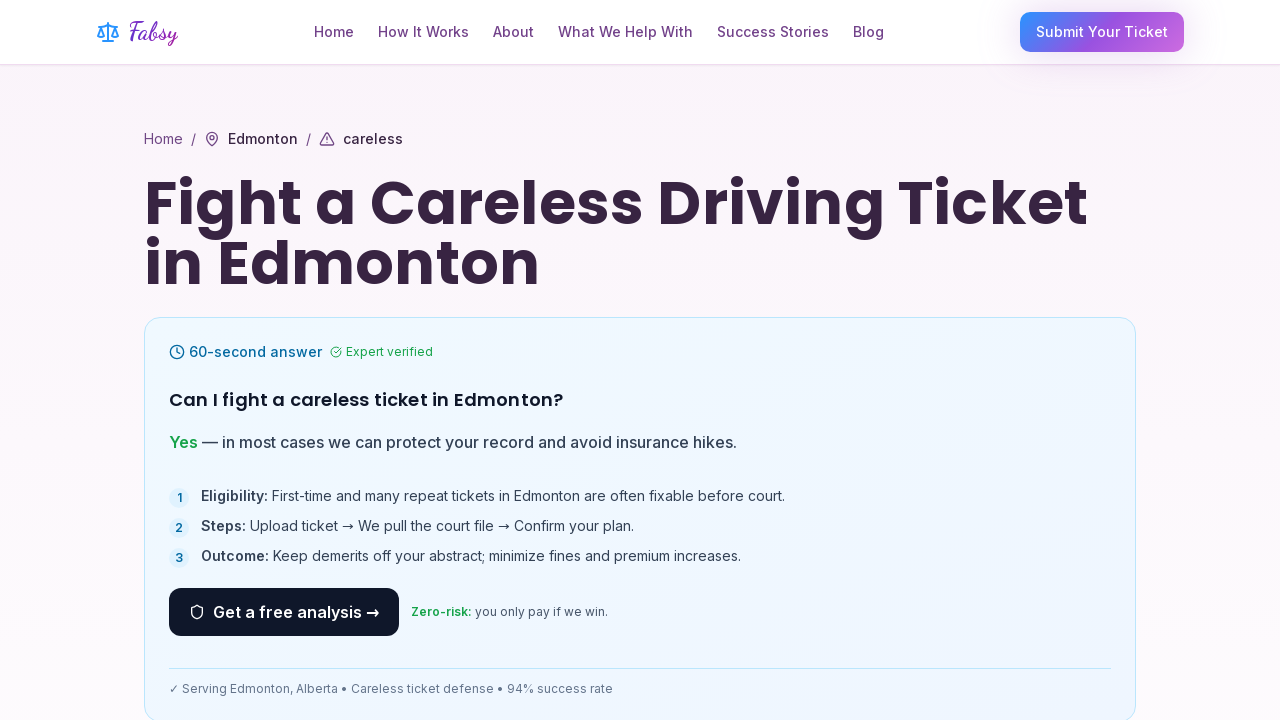

Counted h1 elements on second page
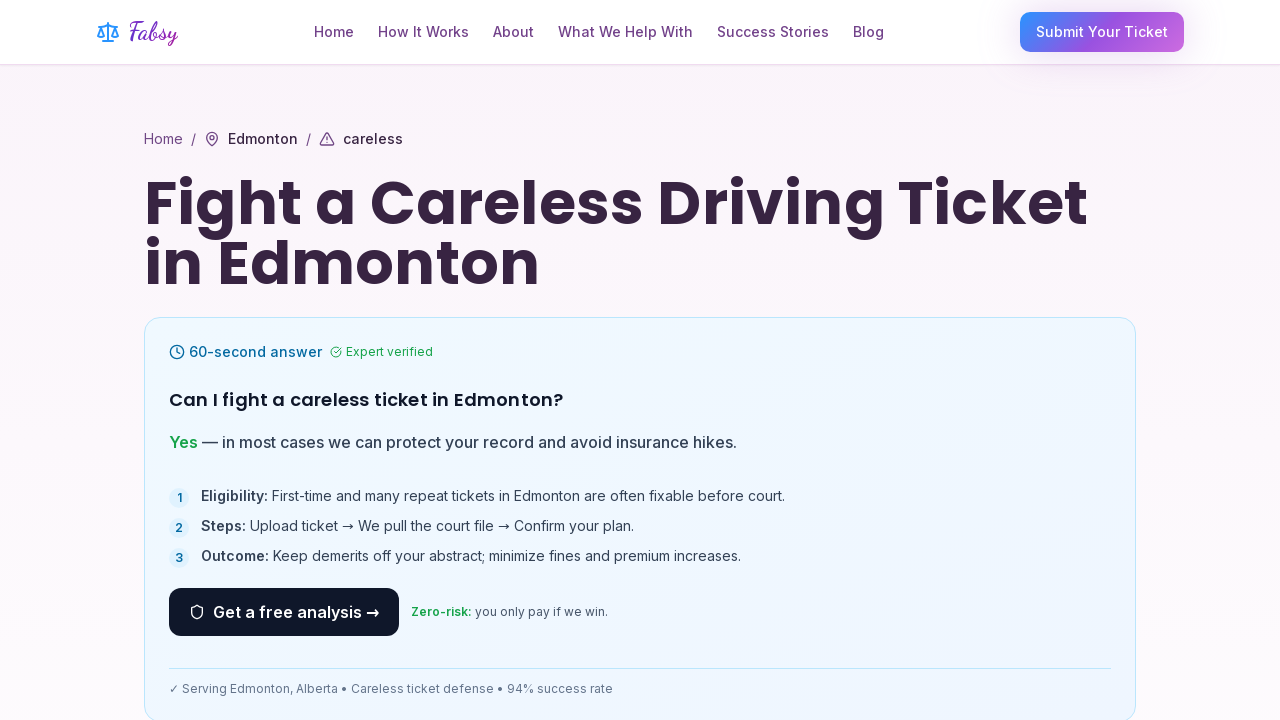

Retrieved body text content from second page
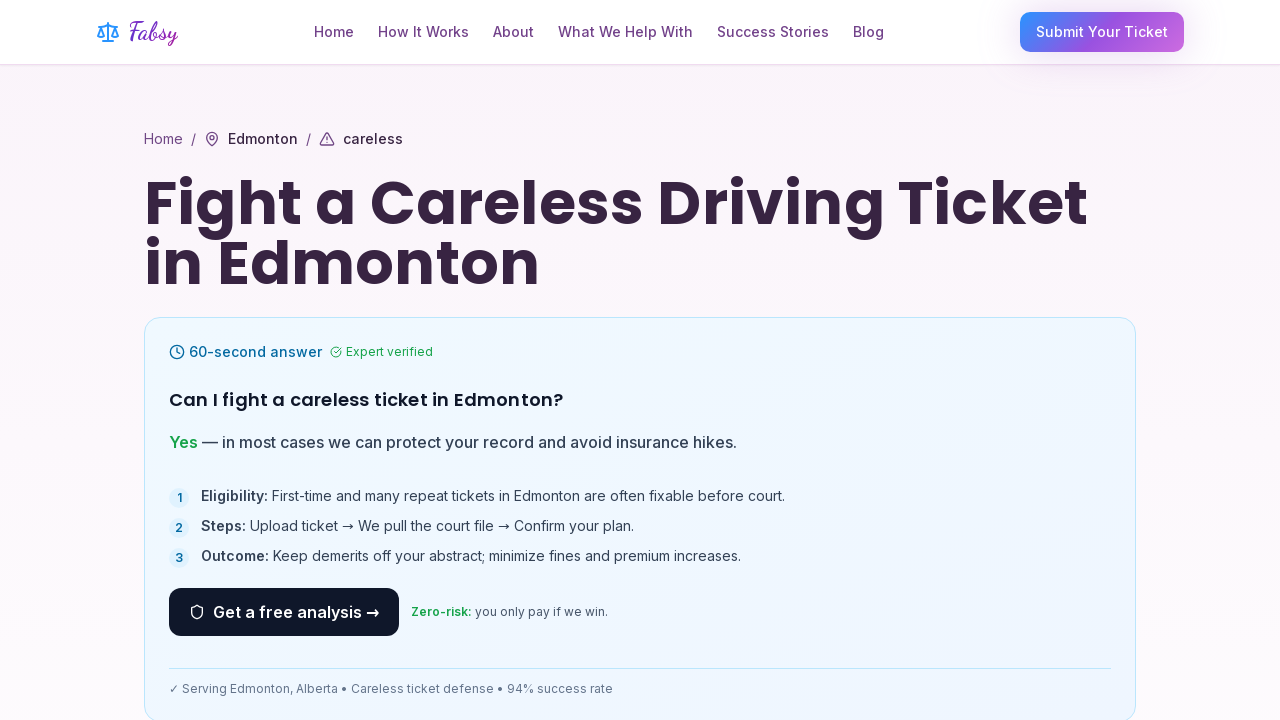

Retrieved page title from second page
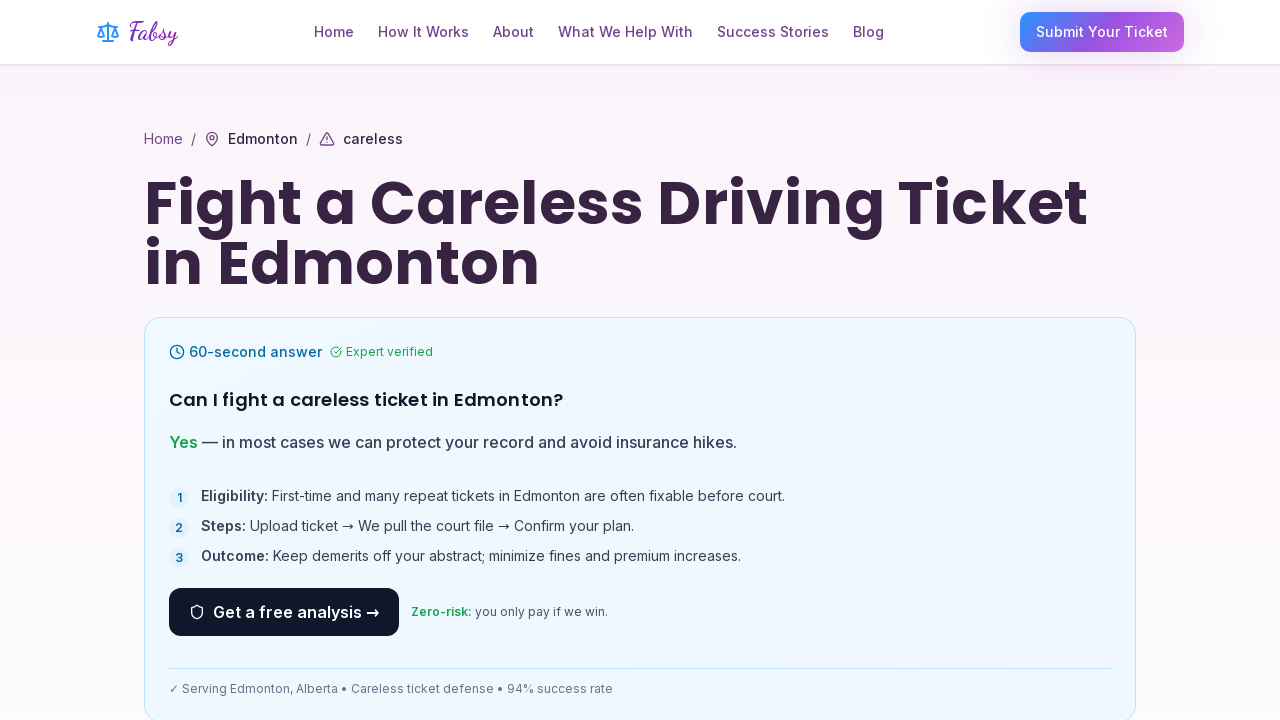

Navigated to third URL (test-static-content)
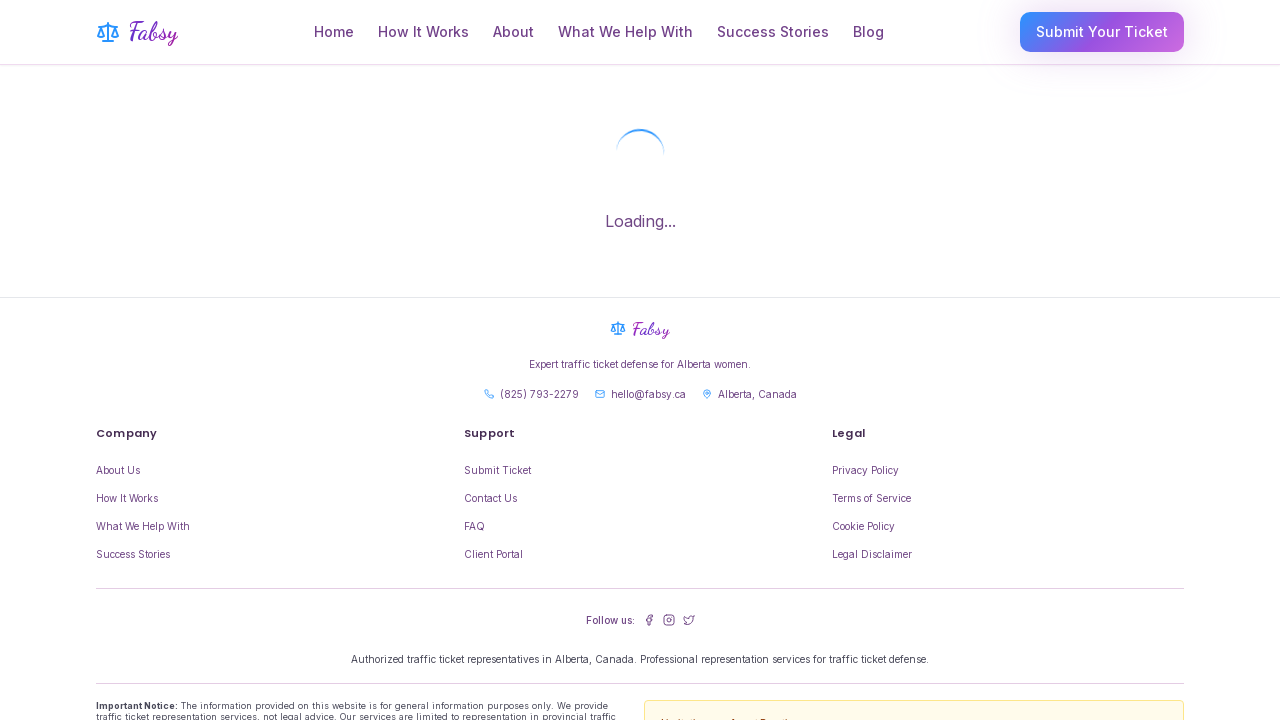

Waited 4 seconds for React to render on third page
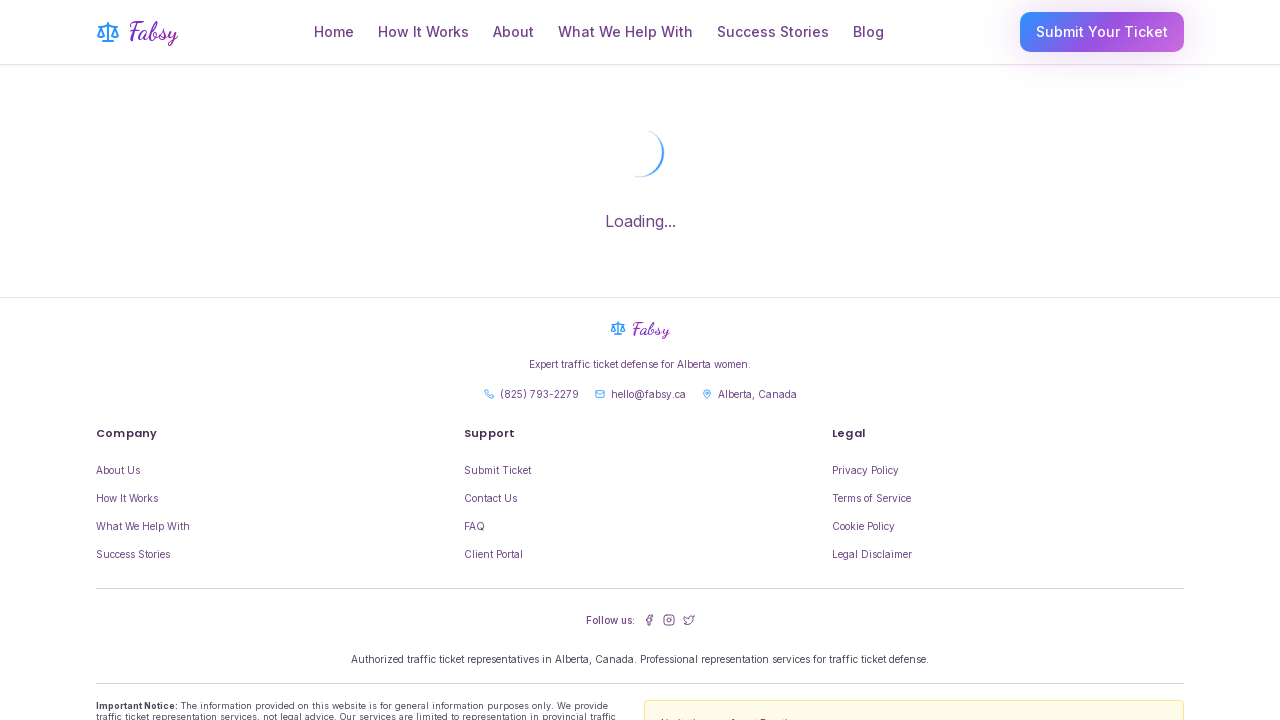

Counted main elements on third page
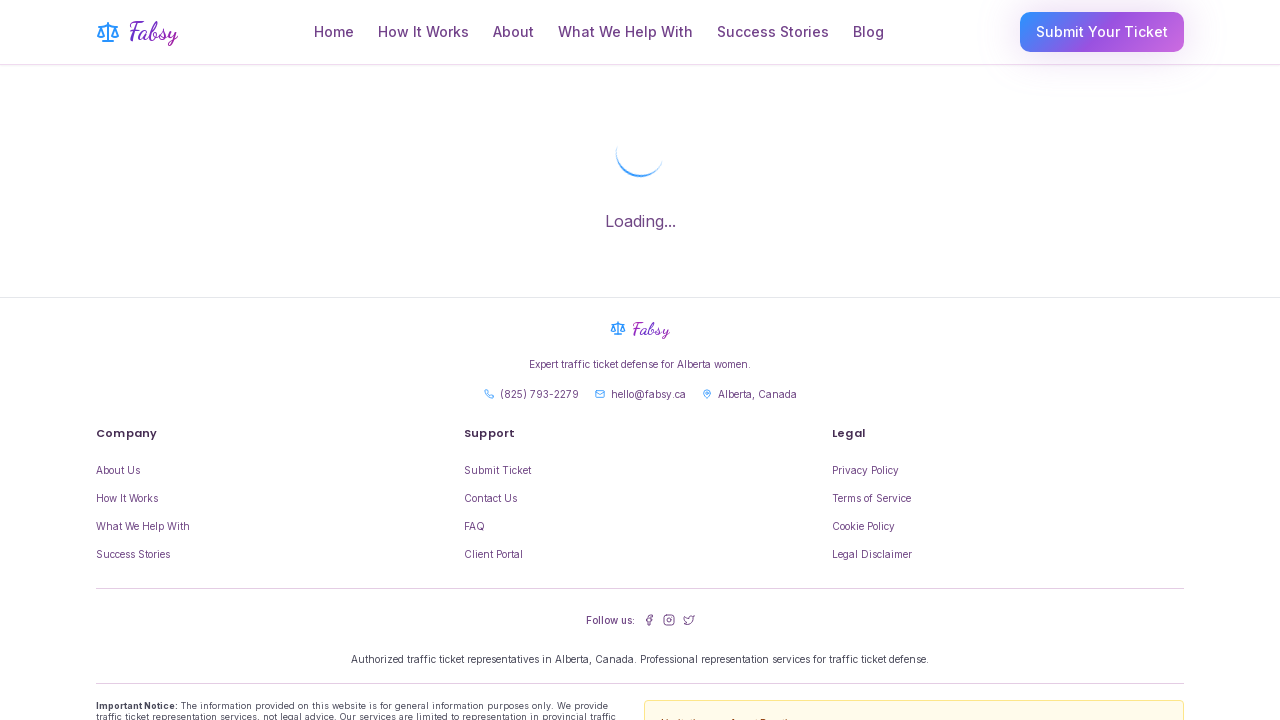

Counted header elements on third page
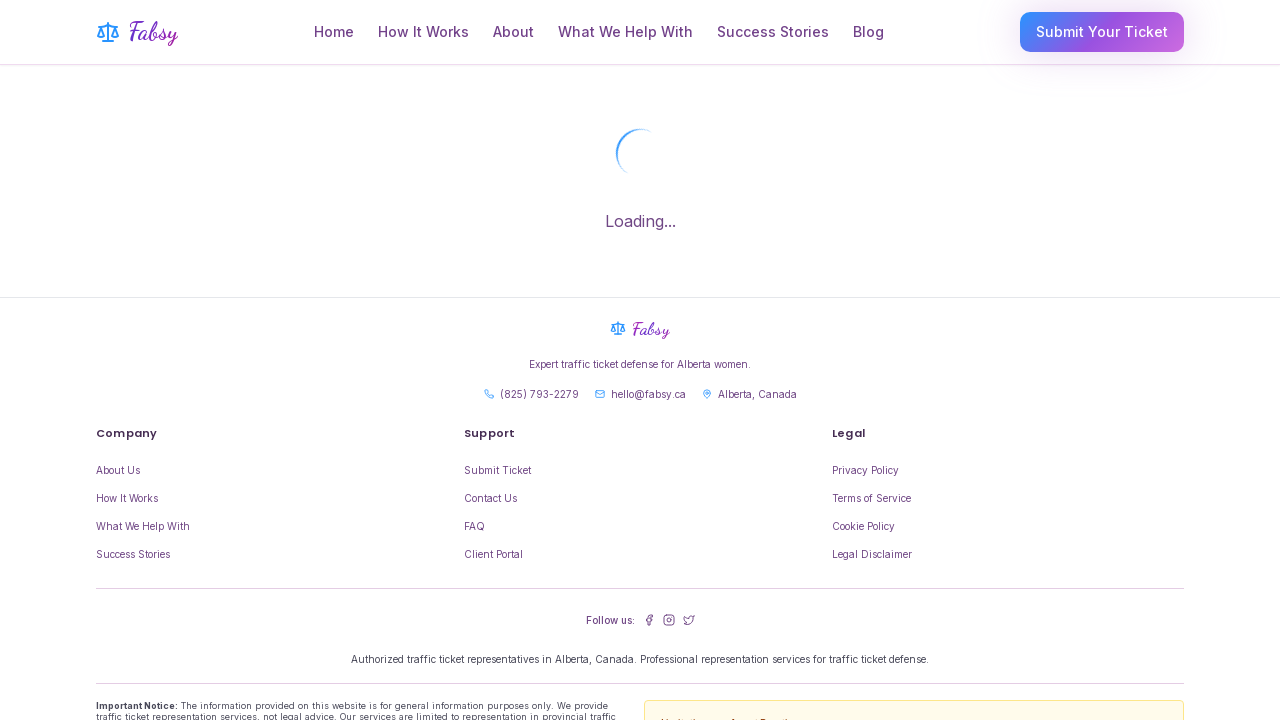

Counted footer elements on third page
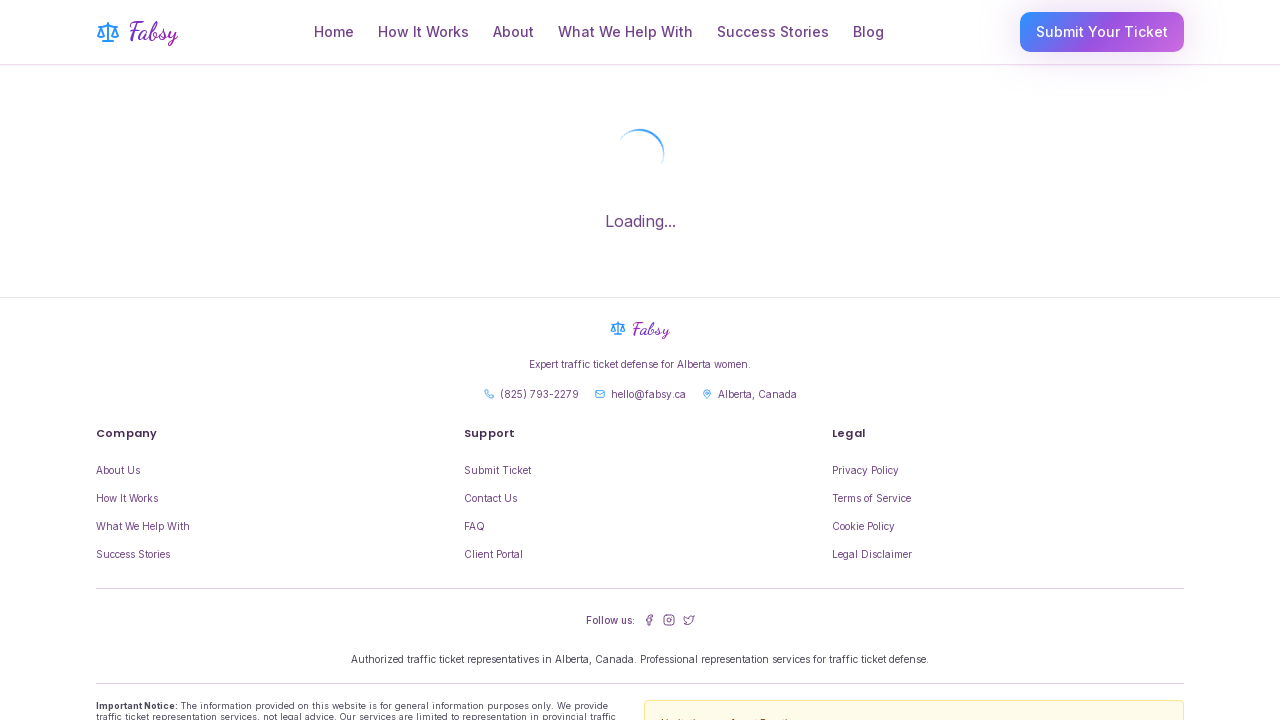

Counted h1 elements on third page
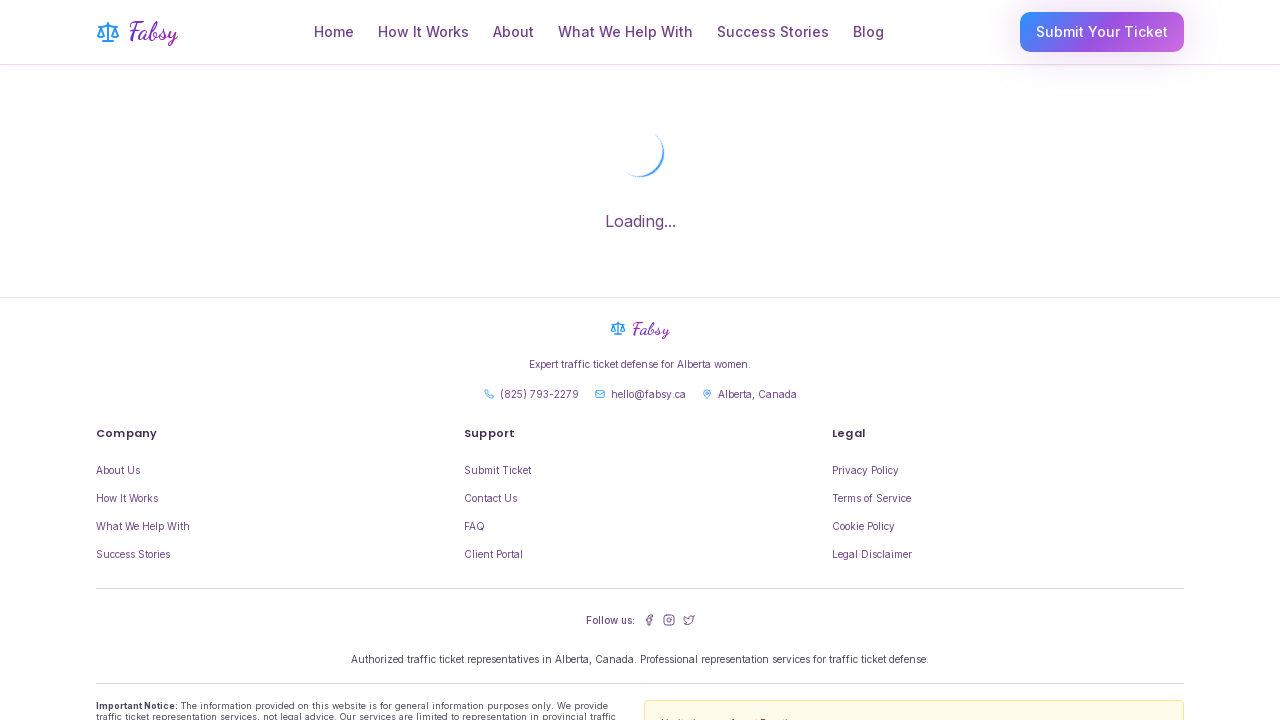

Retrieved body text content from third page
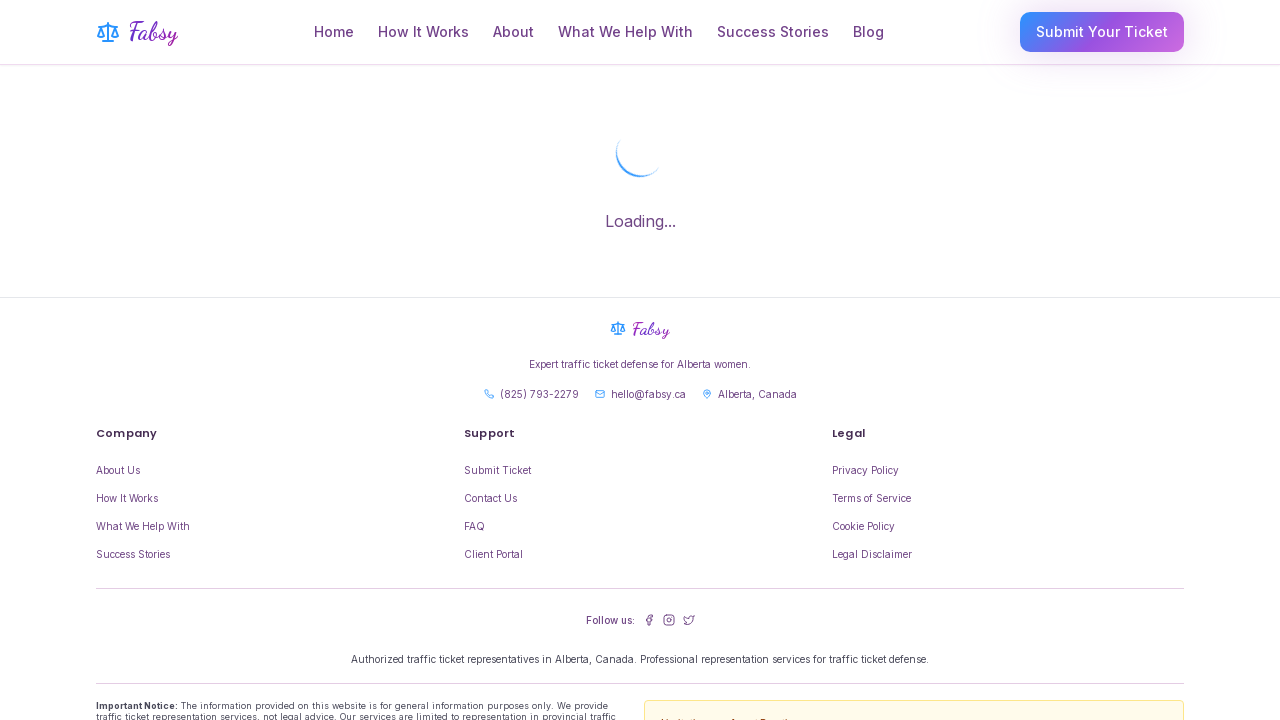

Retrieved page title from third page
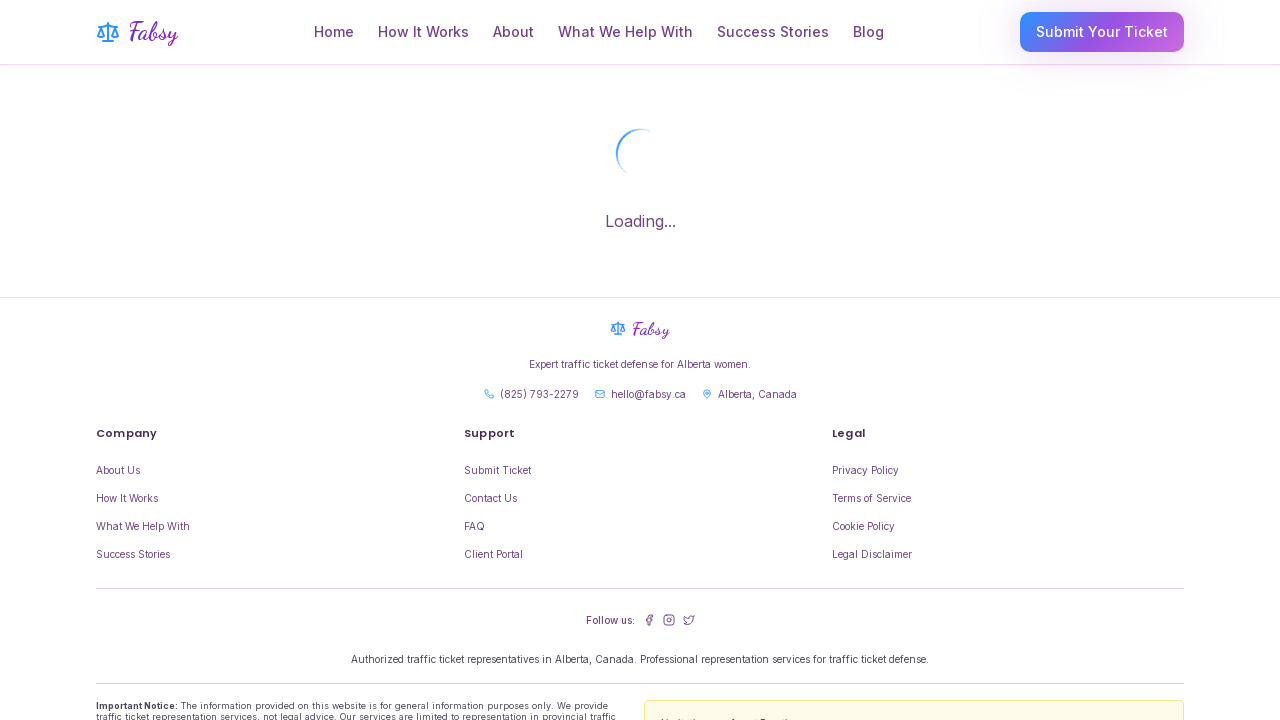

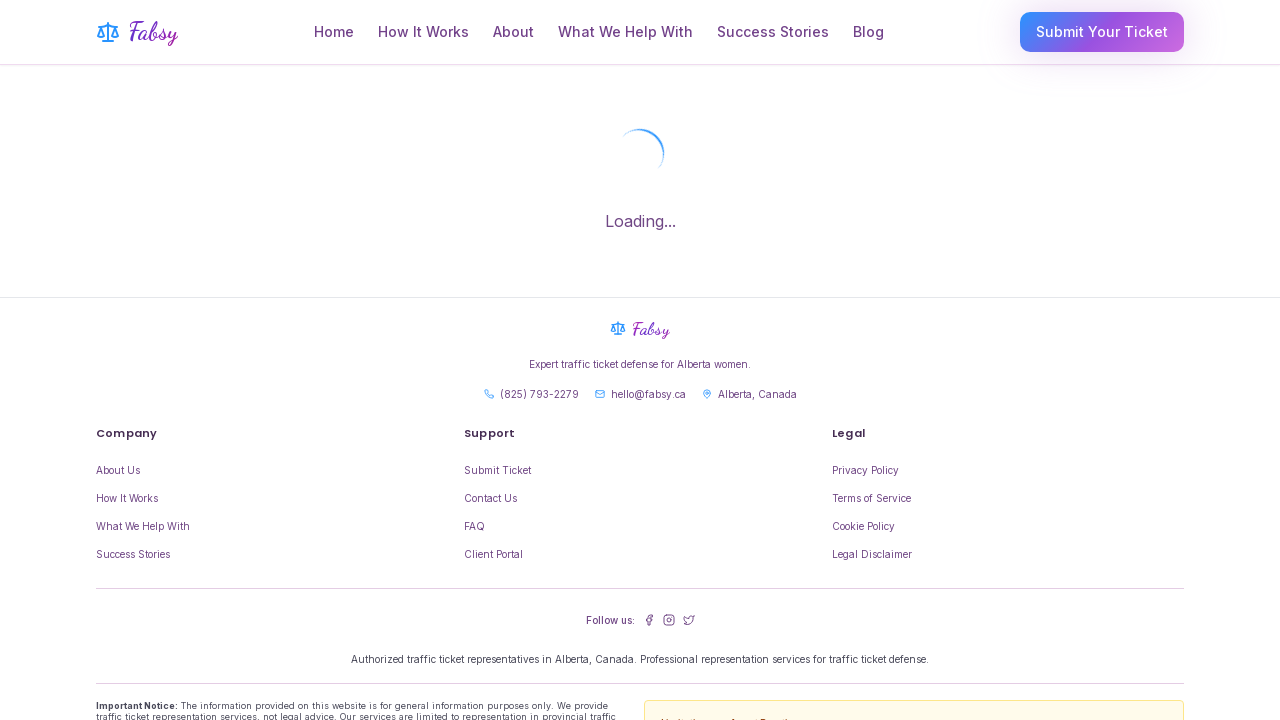